Navigates to the DemoBlaze store website and verifies the page title

Starting URL: https://www.demoblaze.com/

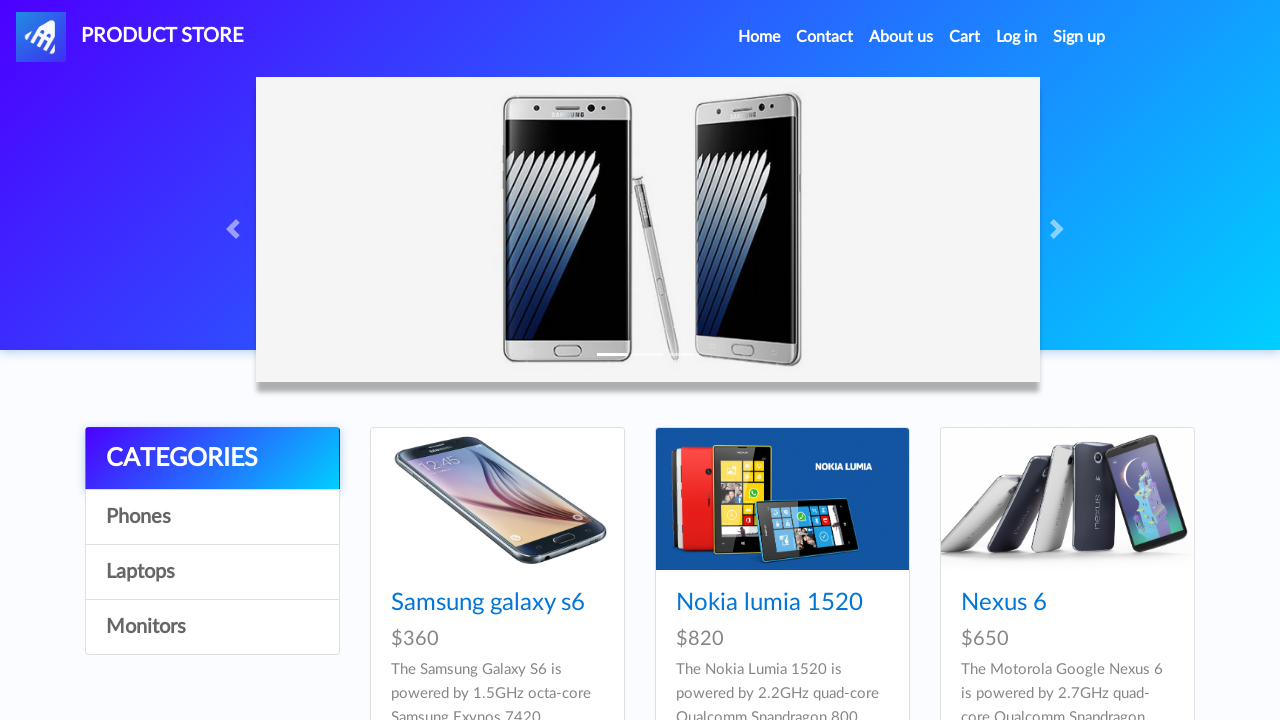

Retrieved page title from DemoBlaze store
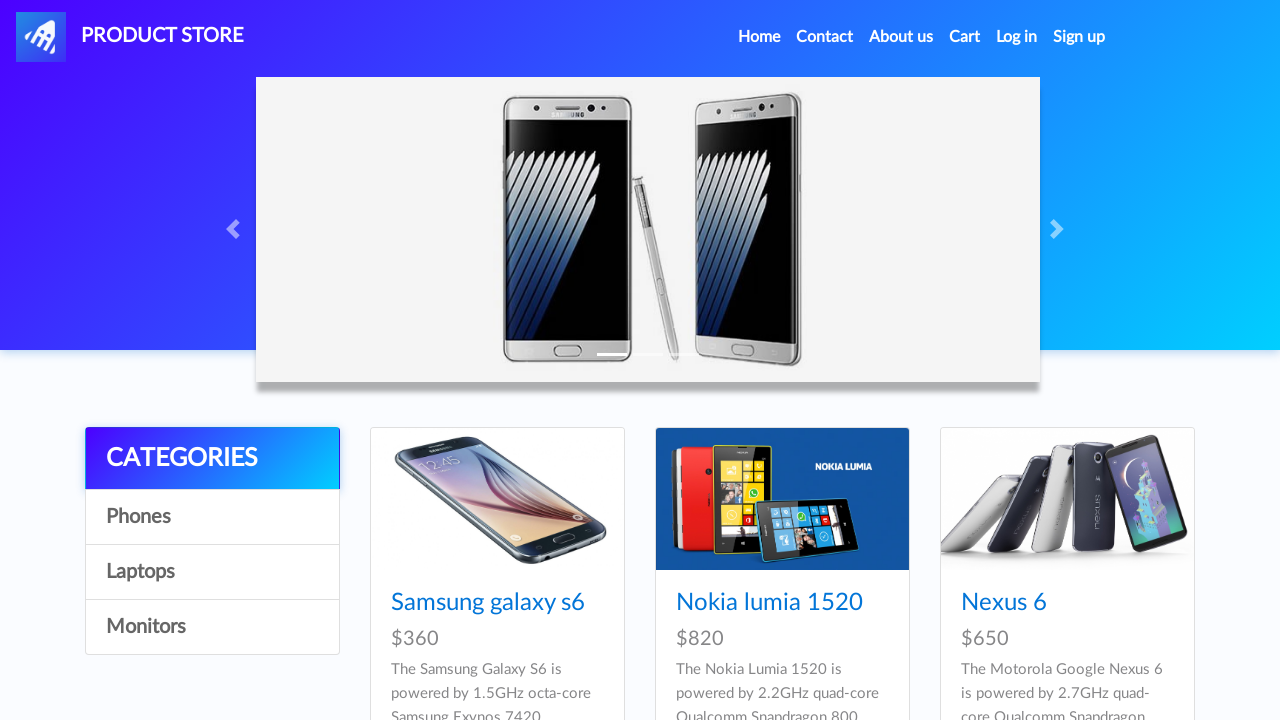

Verified page title is 'STORE' - successfully landed on DemoBlaze store
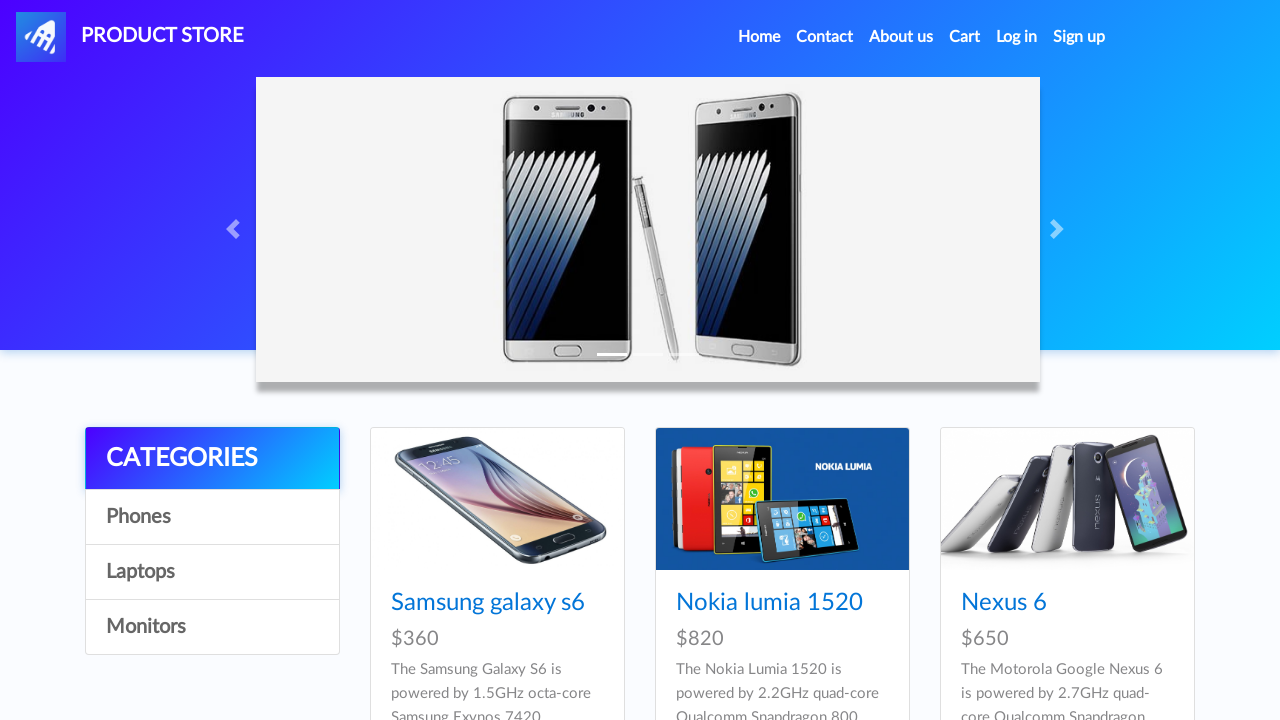

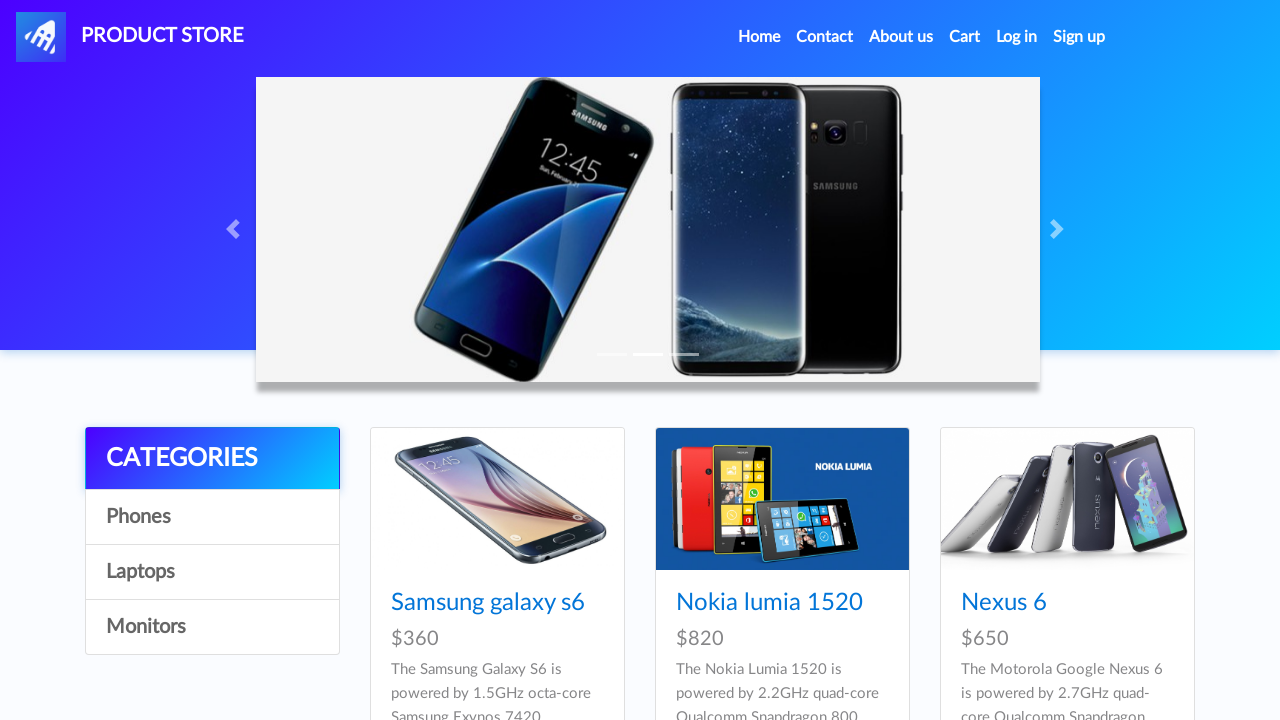